Tests dynamic content loading by clicking a button and waiting for specific text to appear in an element

Starting URL: https://www.training-support.net/webelements/dynamic-content

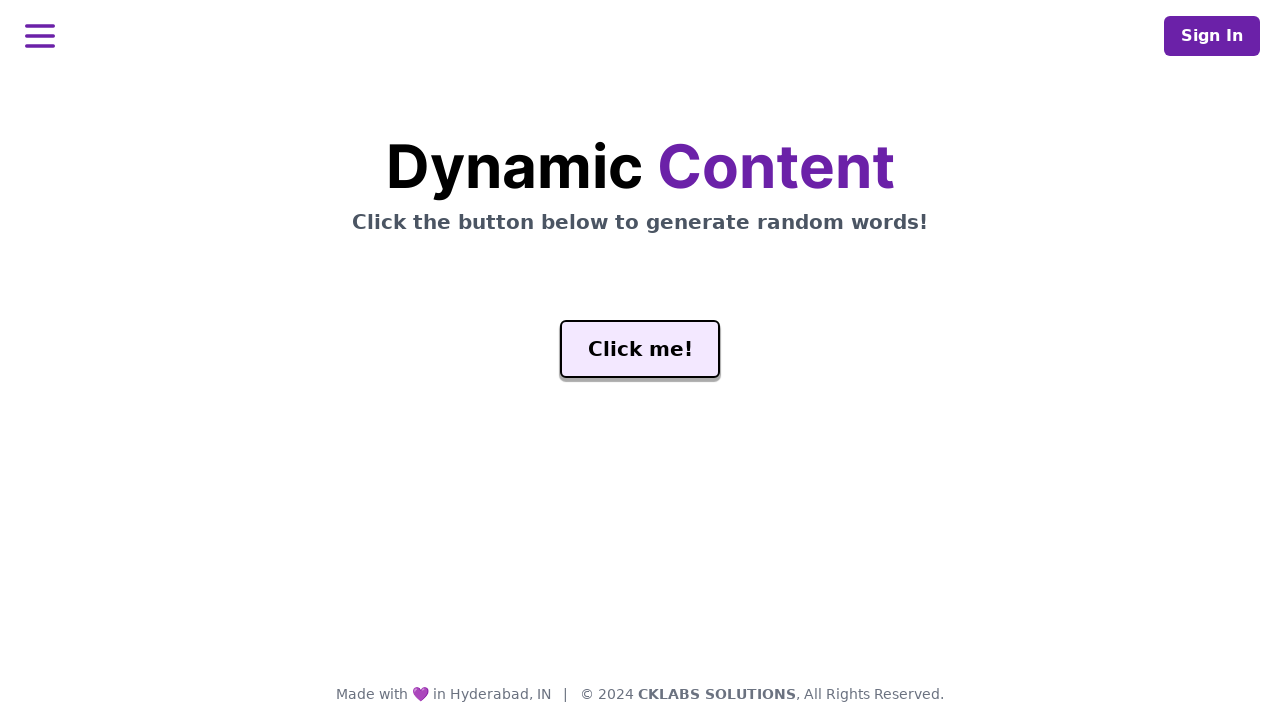

Clicked the generate button to load dynamic content at (640, 349) on #genButton
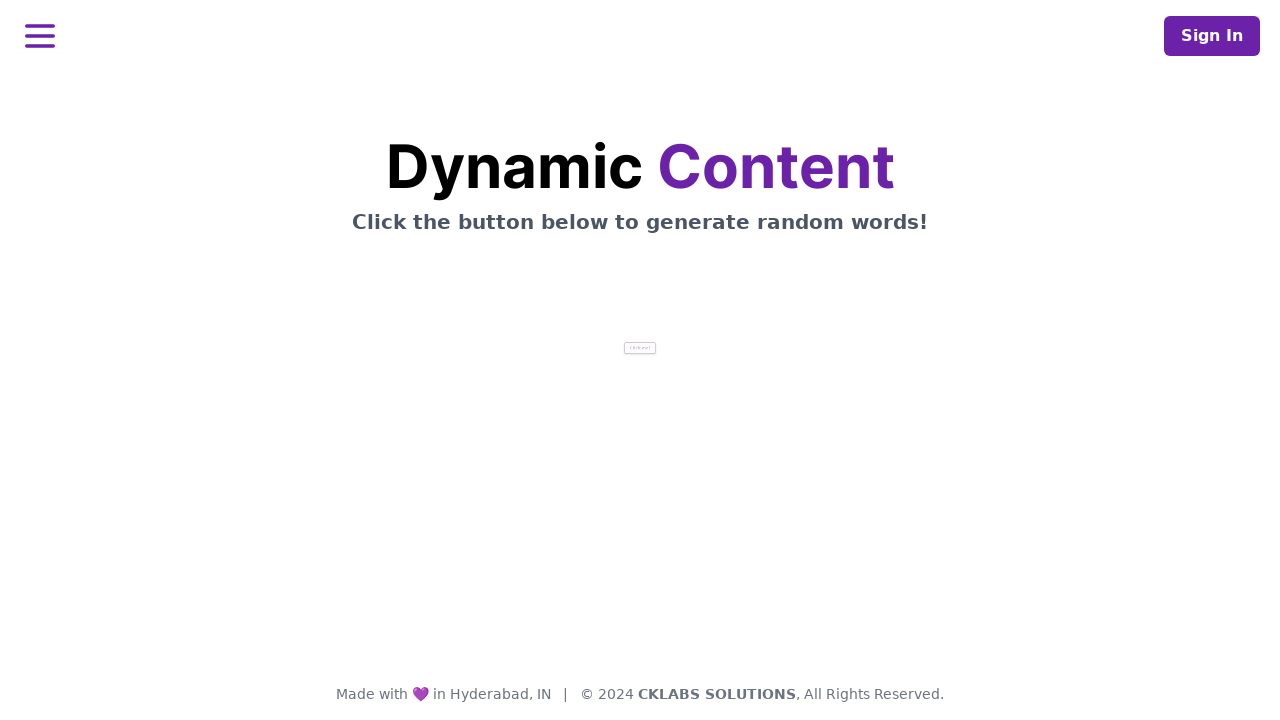

Waited for word element to contain 'release' text
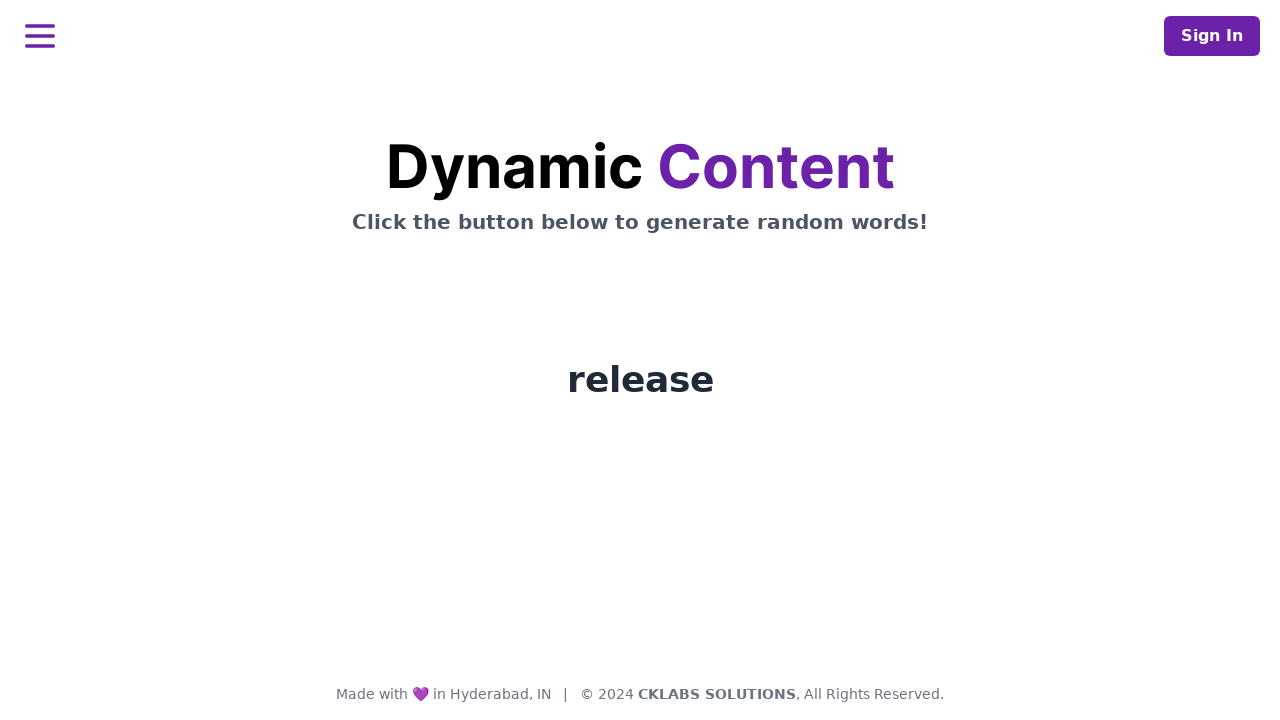

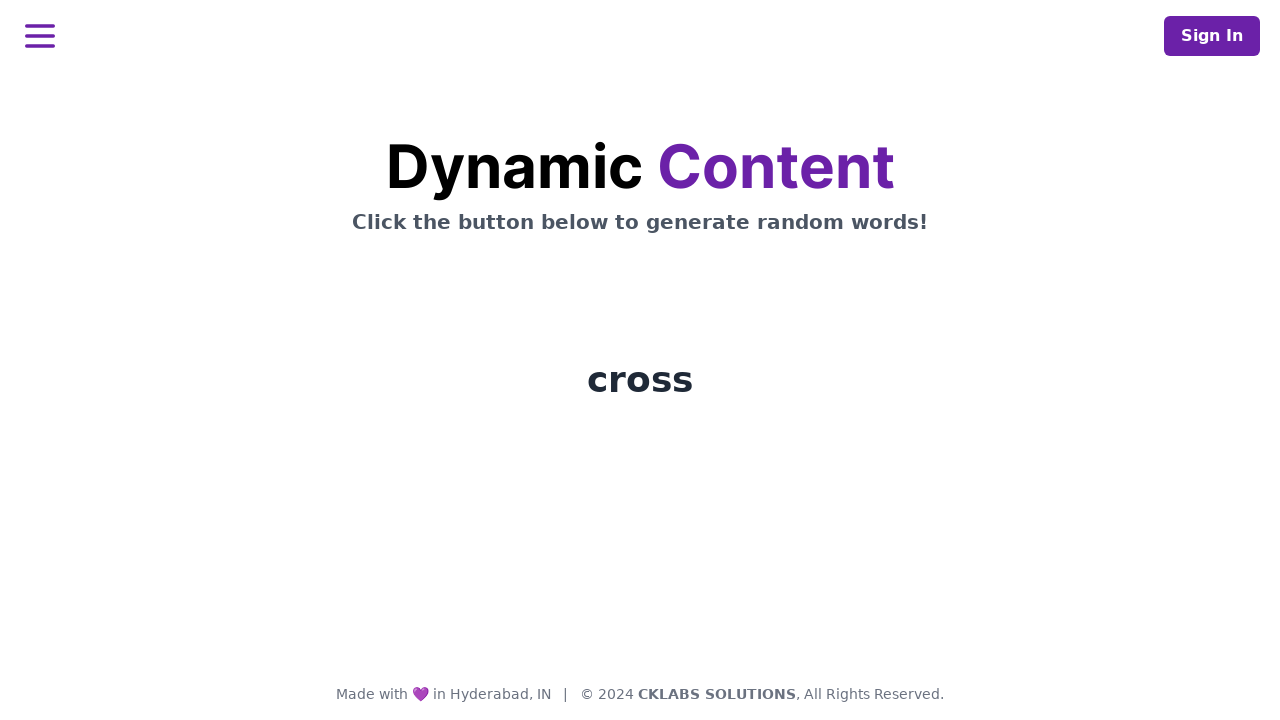